Tests ivi.ru search functionality by clicking search, entering a query, and verifying results

Starting URL: https://www.ivi.ru/

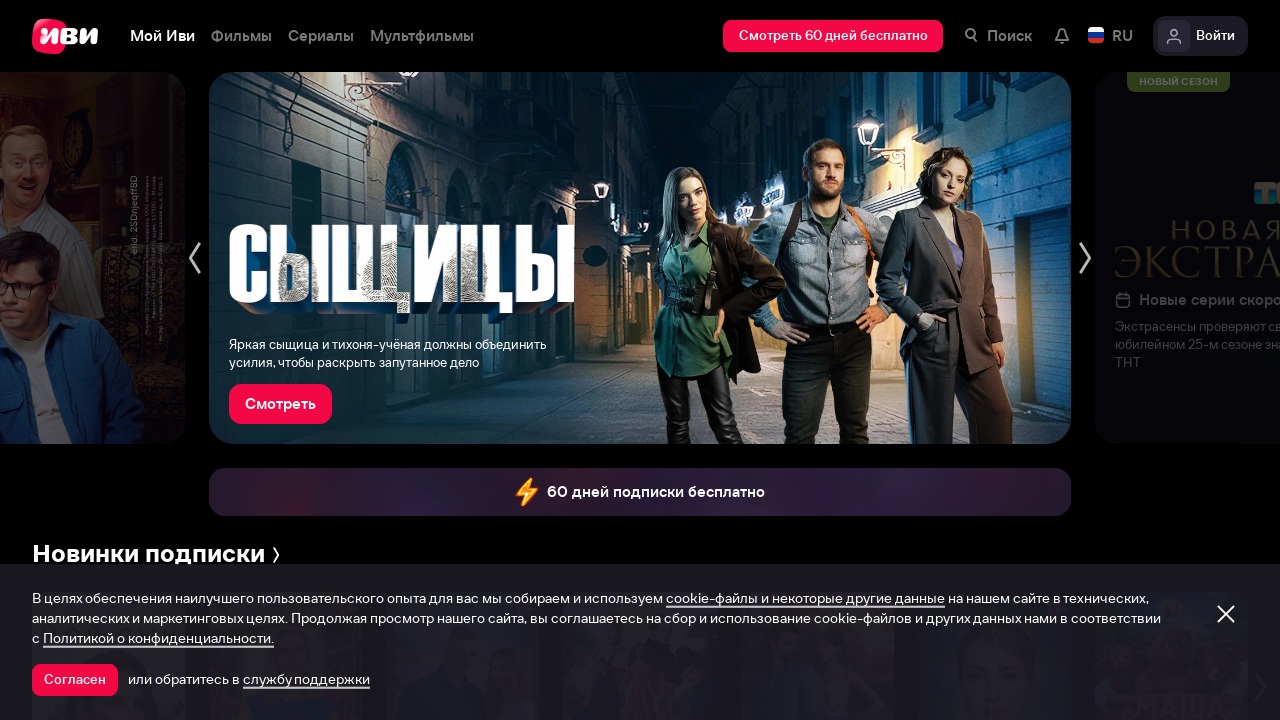

Clicked search button/icon in header at (998, 36) on .headerTop__headerSearch
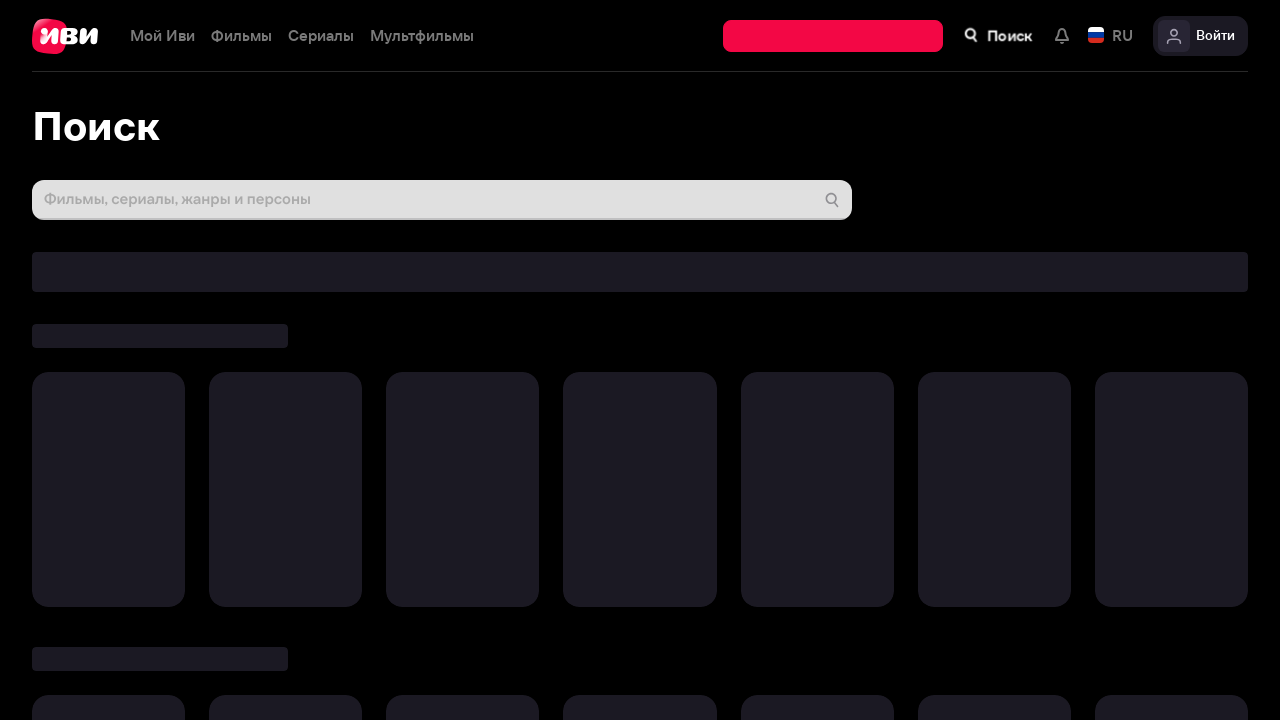

Entered search query 'платье' in search field on .nbl-input__editbox
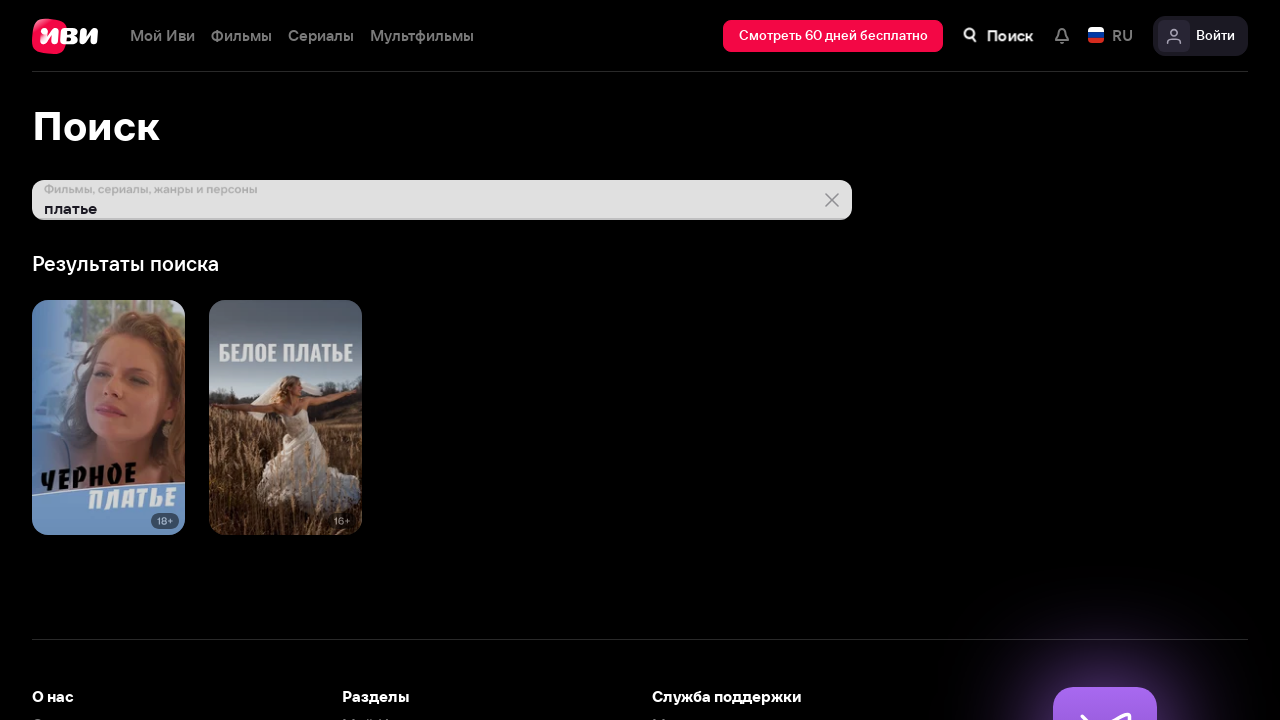

Pressed Enter to submit search query on .nbl-input__editbox
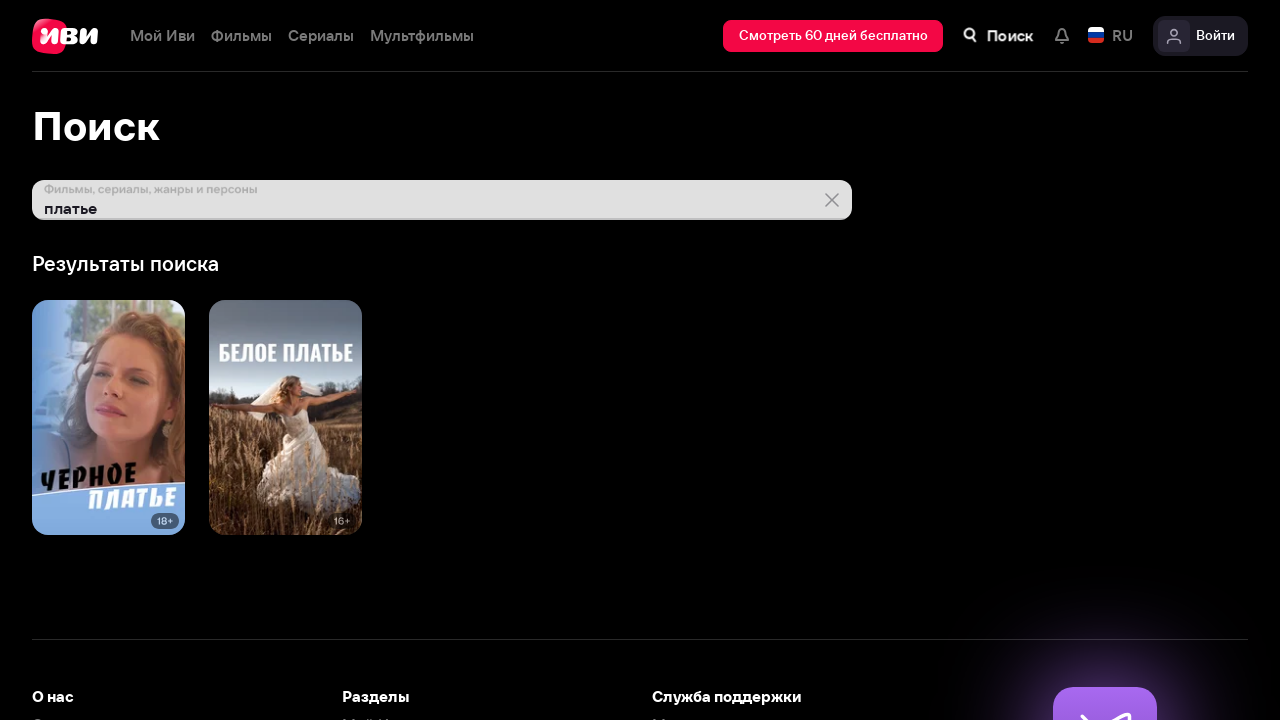

Search results loaded and visible
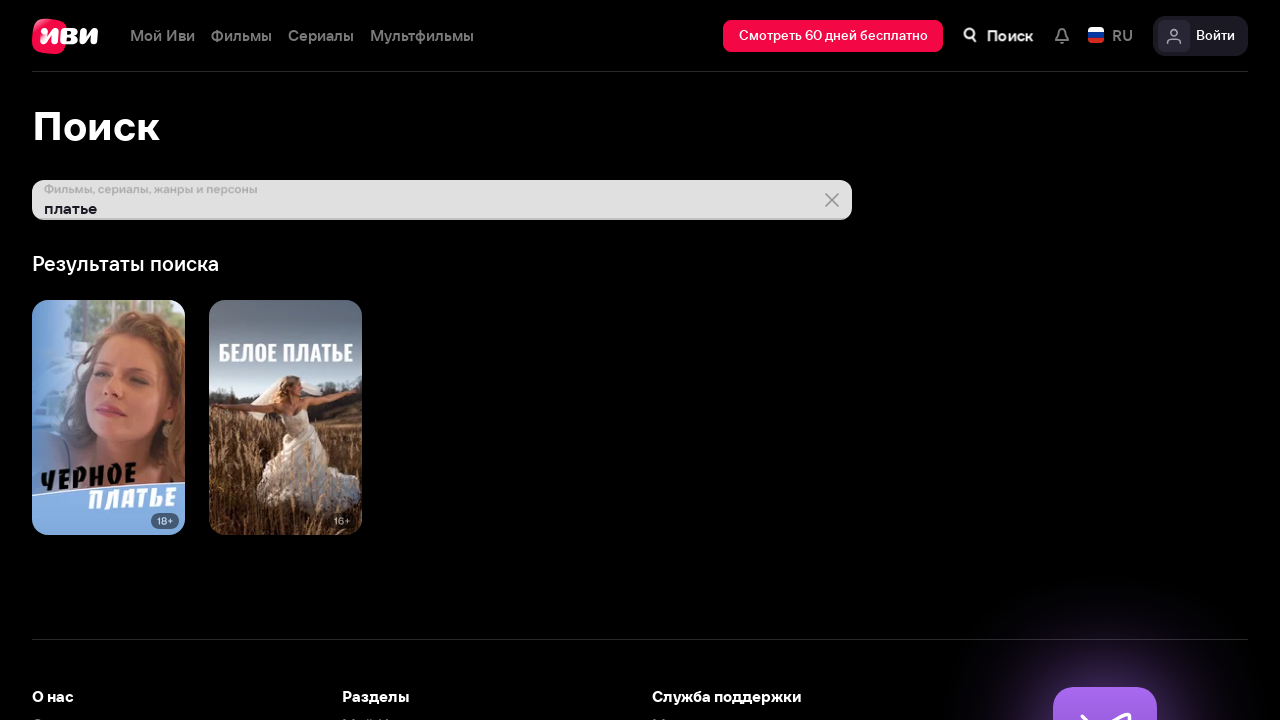

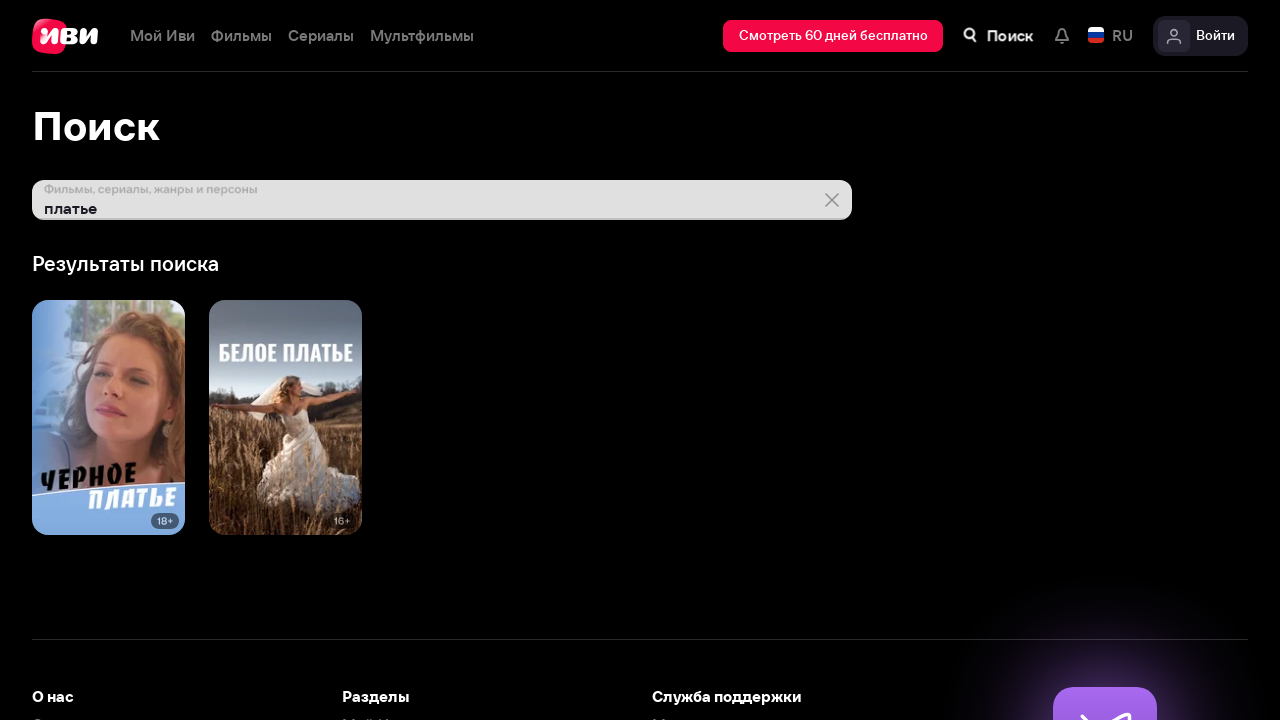